Tests hover functionality by hovering over an avatar image and verifying that additional user information (caption) becomes visible.

Starting URL: http://the-internet.herokuapp.com/hovers

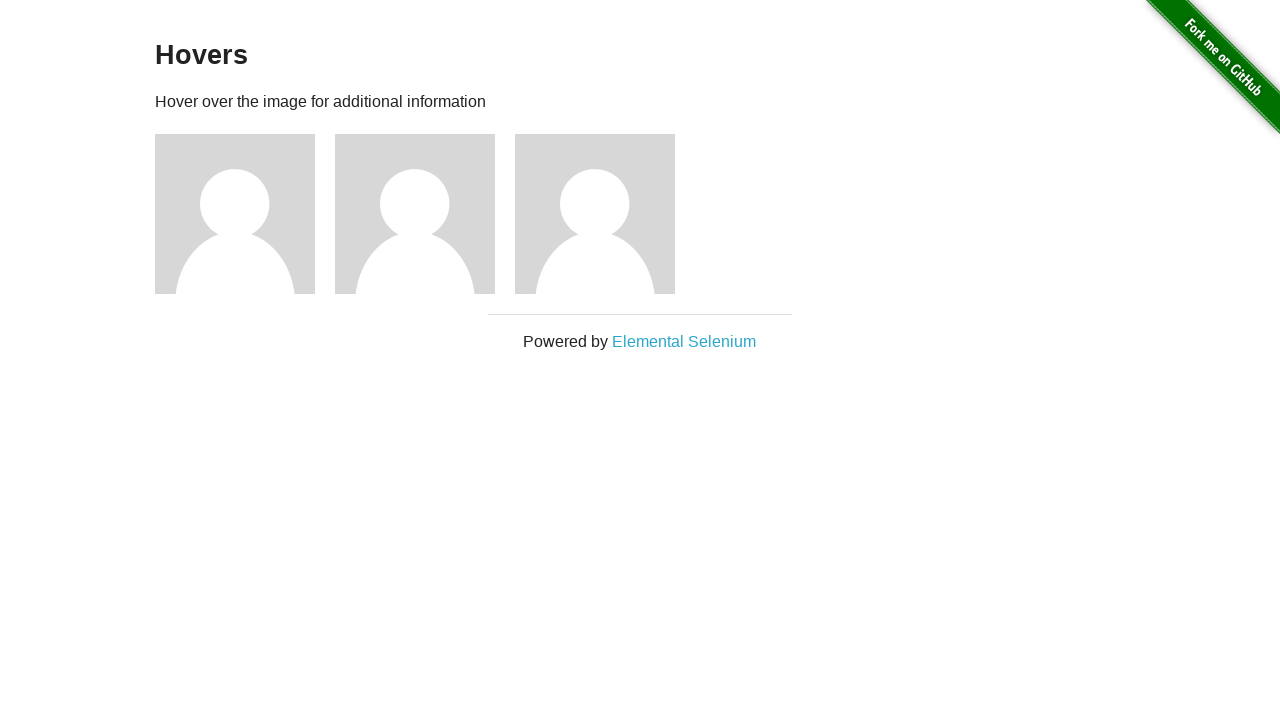

Navigated to hovers test page
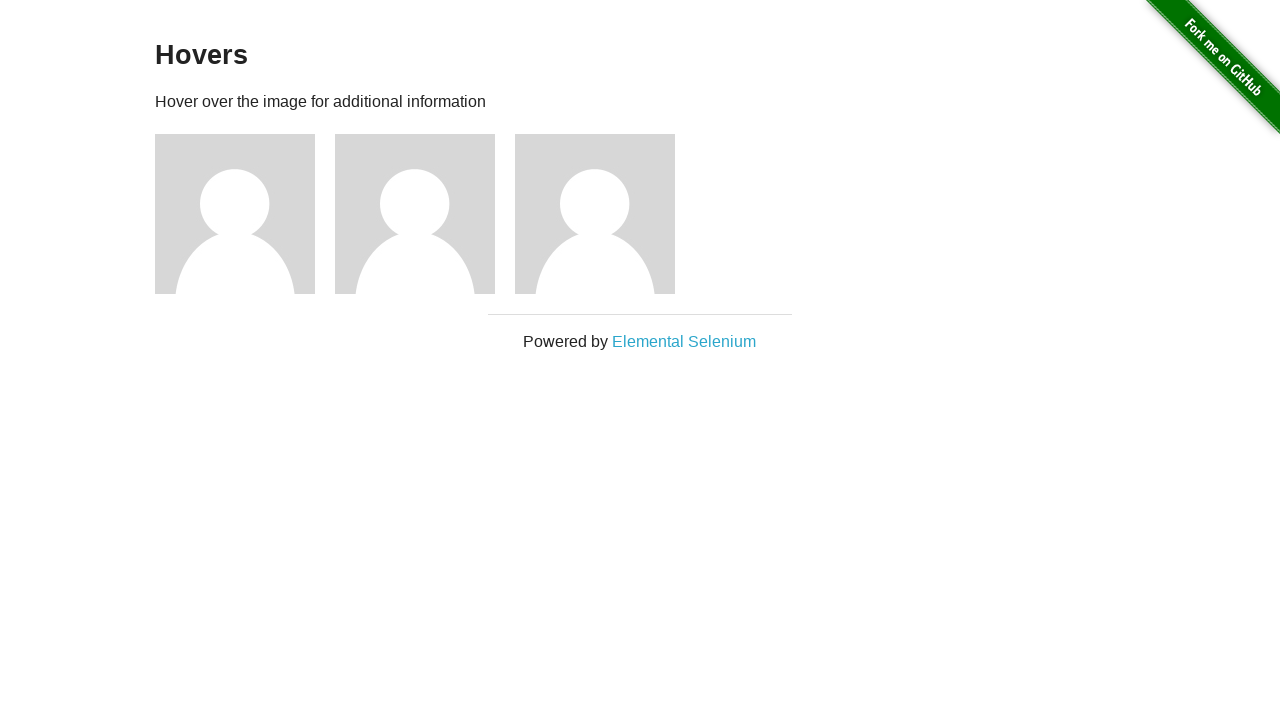

Hovered over first avatar figure at (245, 214) on .figure
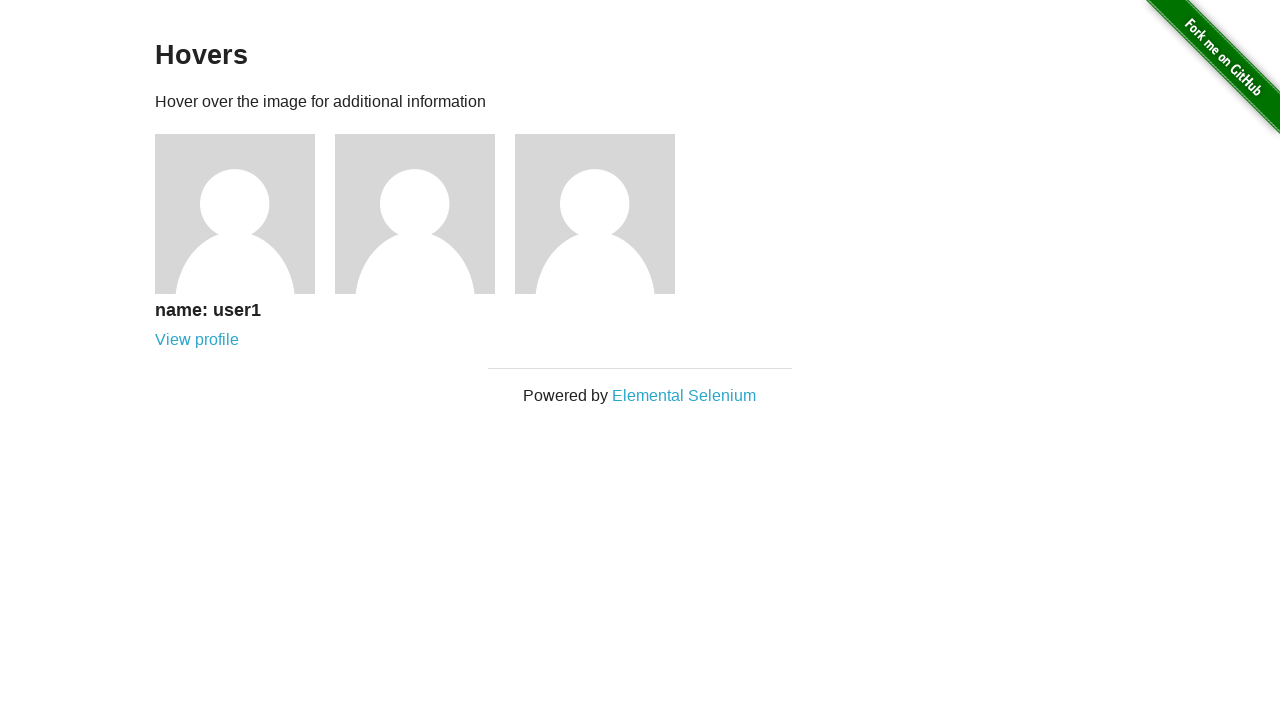

Caption became visible after hovering
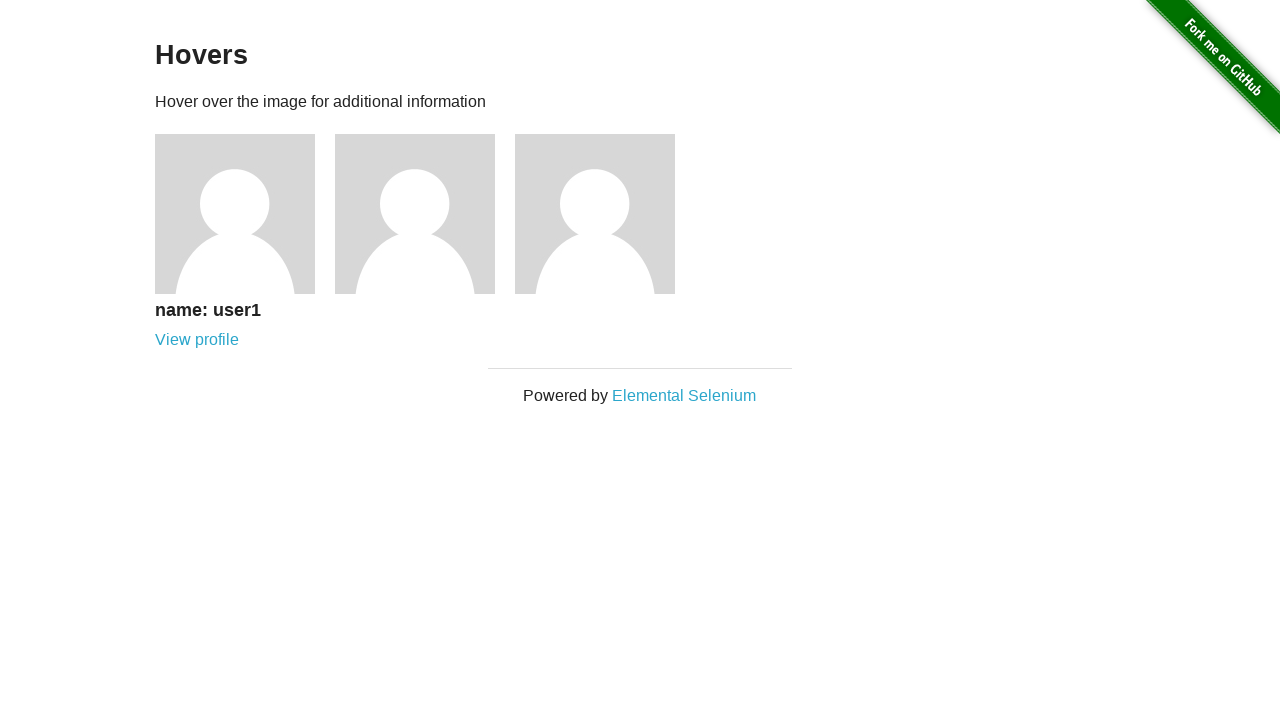

Verified that user information caption is now displayed
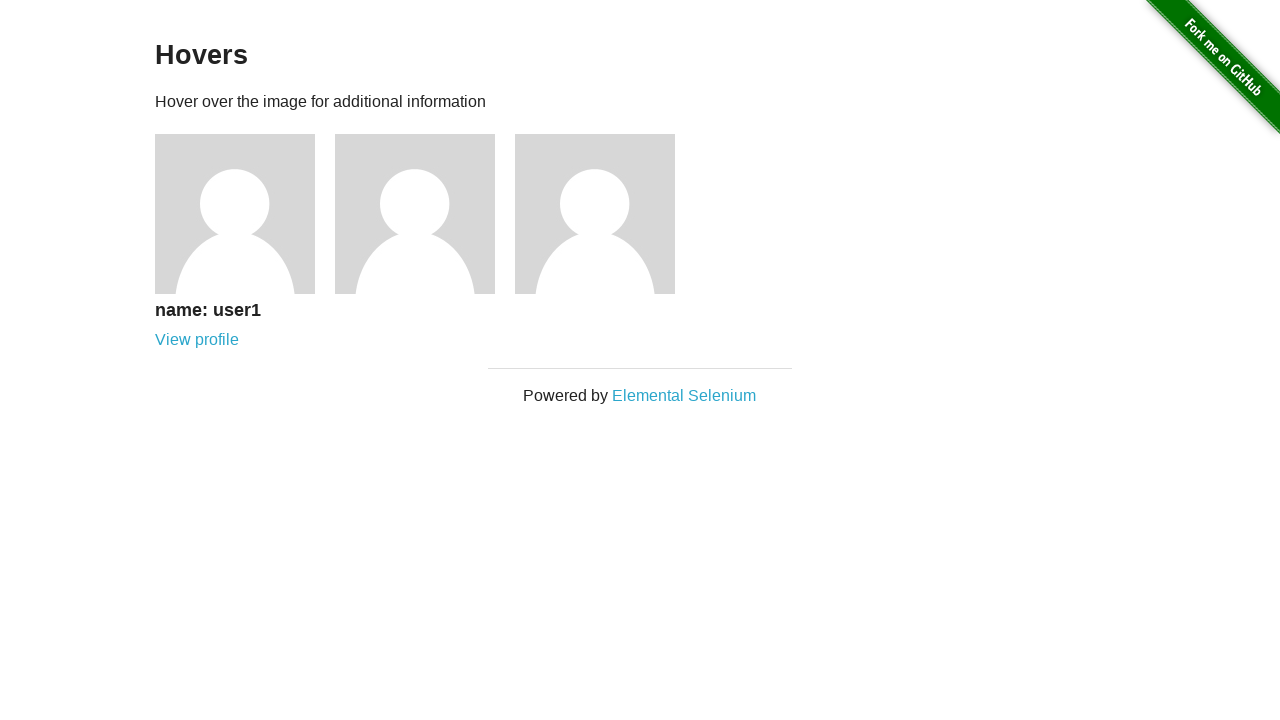

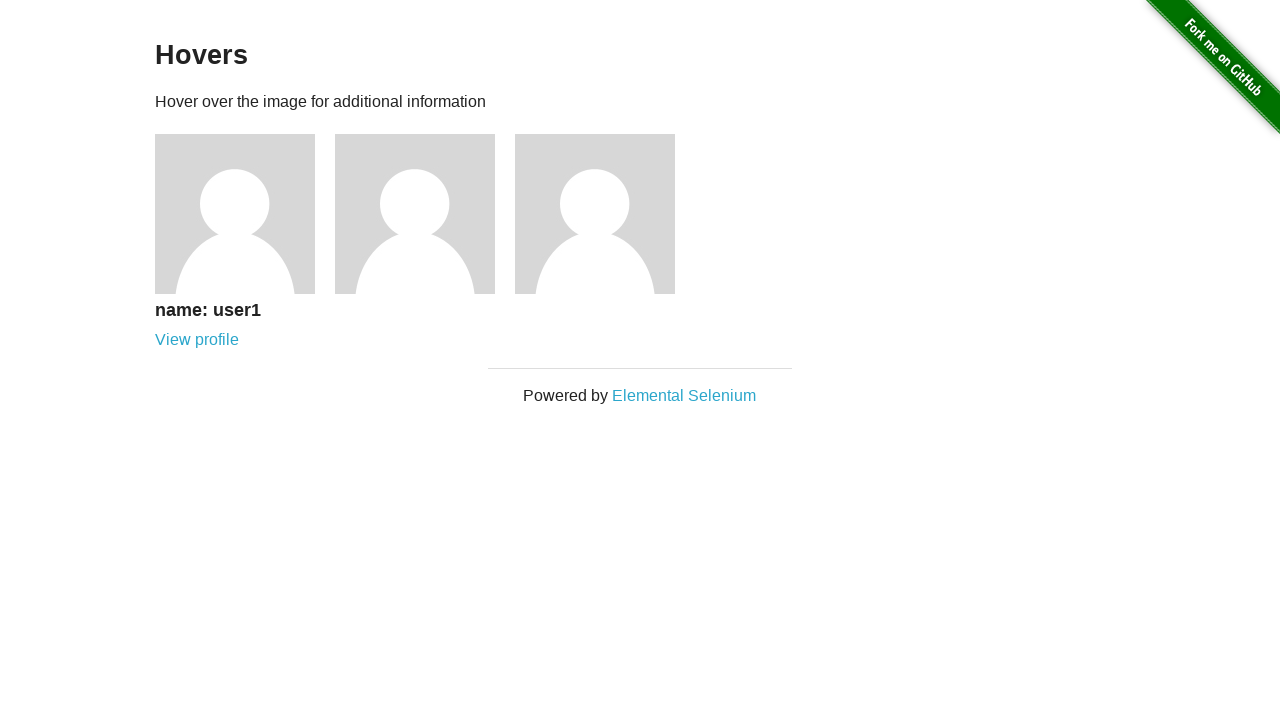